Navigates to nopCommerce demo page and verifies the page loads by checking the title

Starting URL: https://www.nopcommerce.com/demo

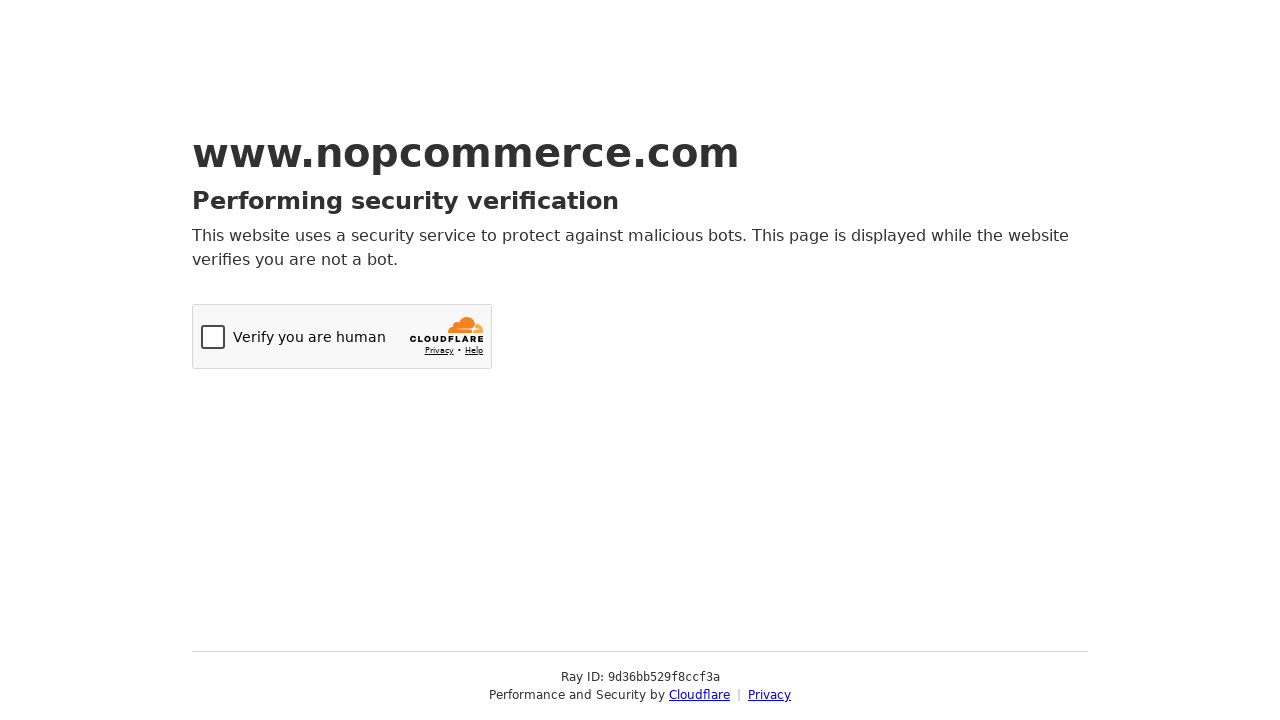

Navigated to nopCommerce demo page at https://www.nopcommerce.com/demo
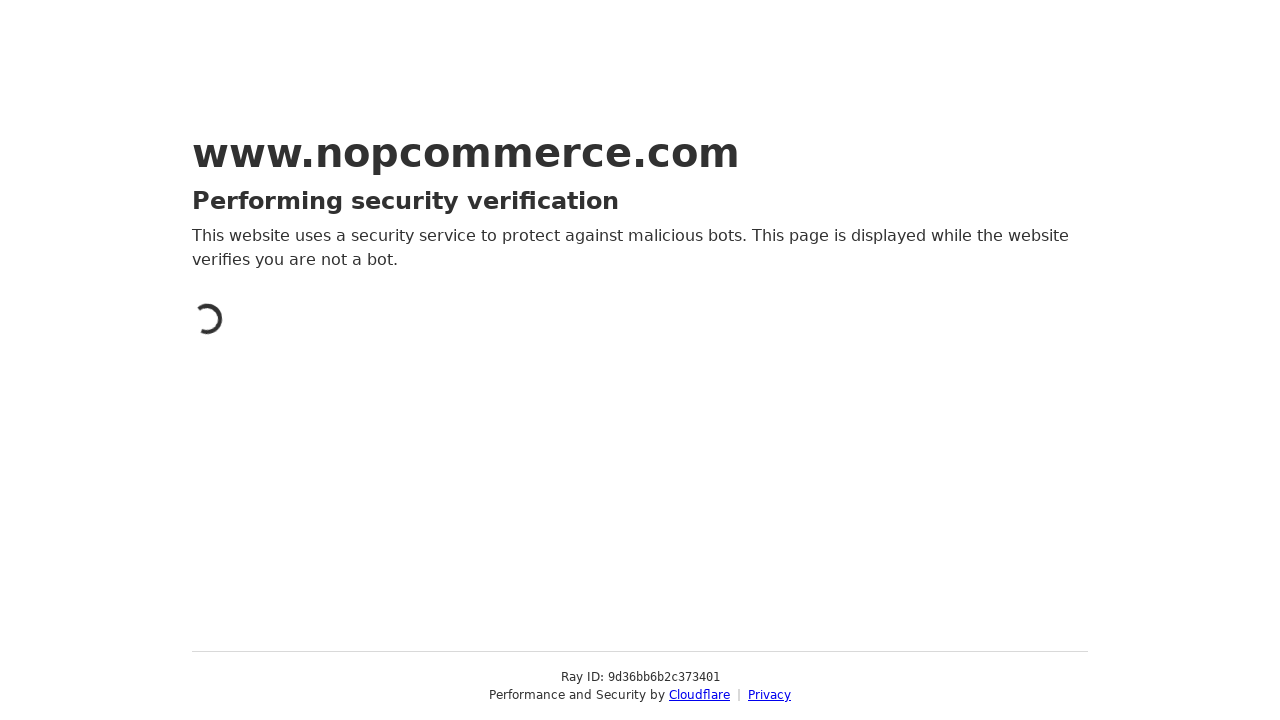

Retrieved page title: 'Just a moment...'
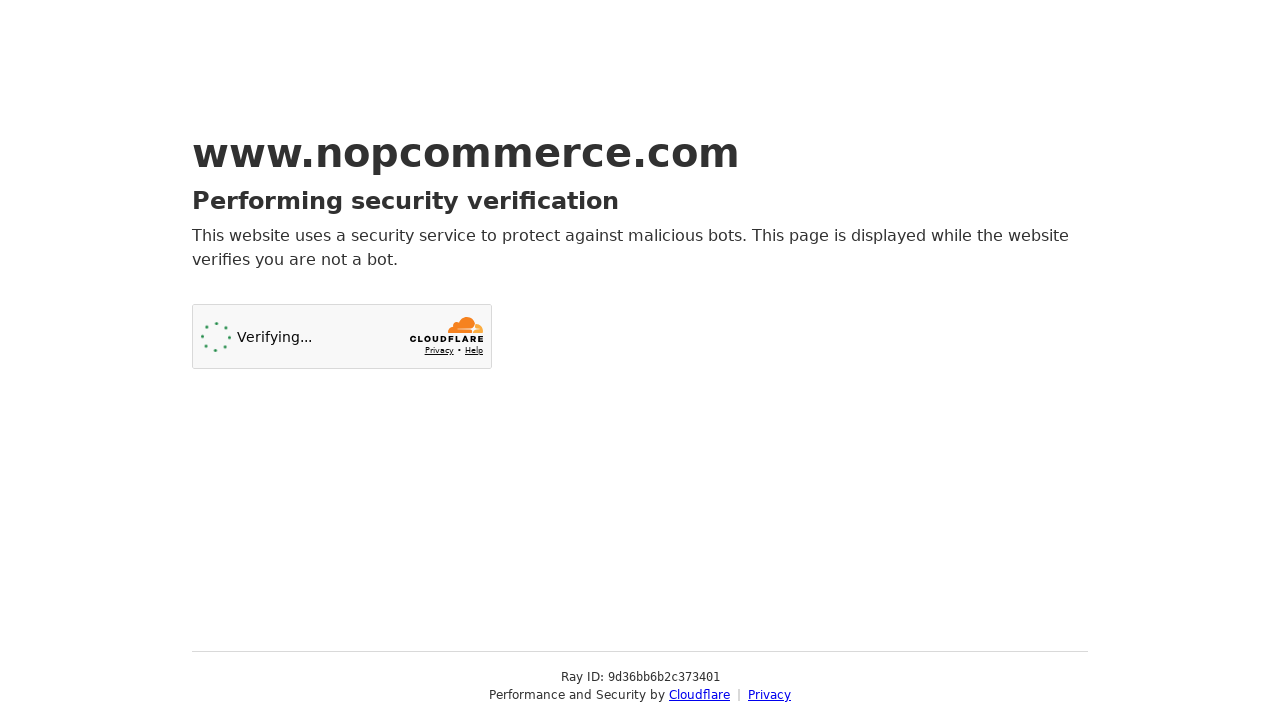

Verified that page title is not empty
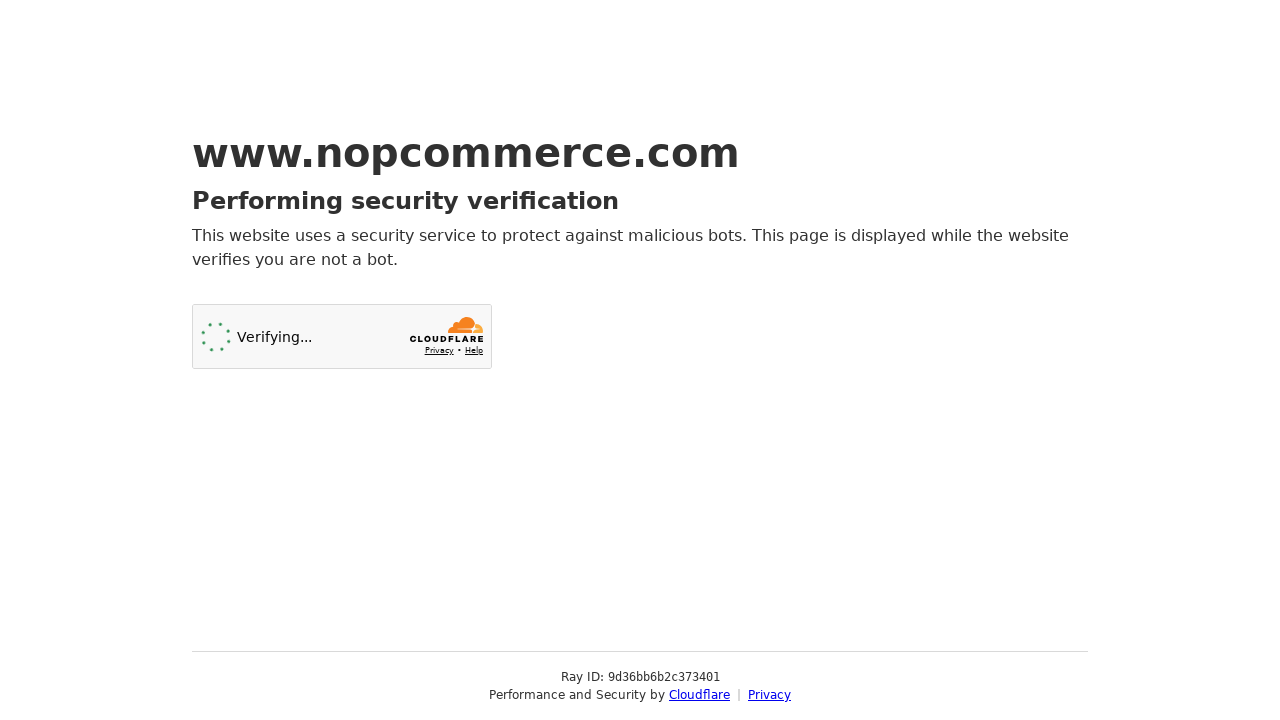

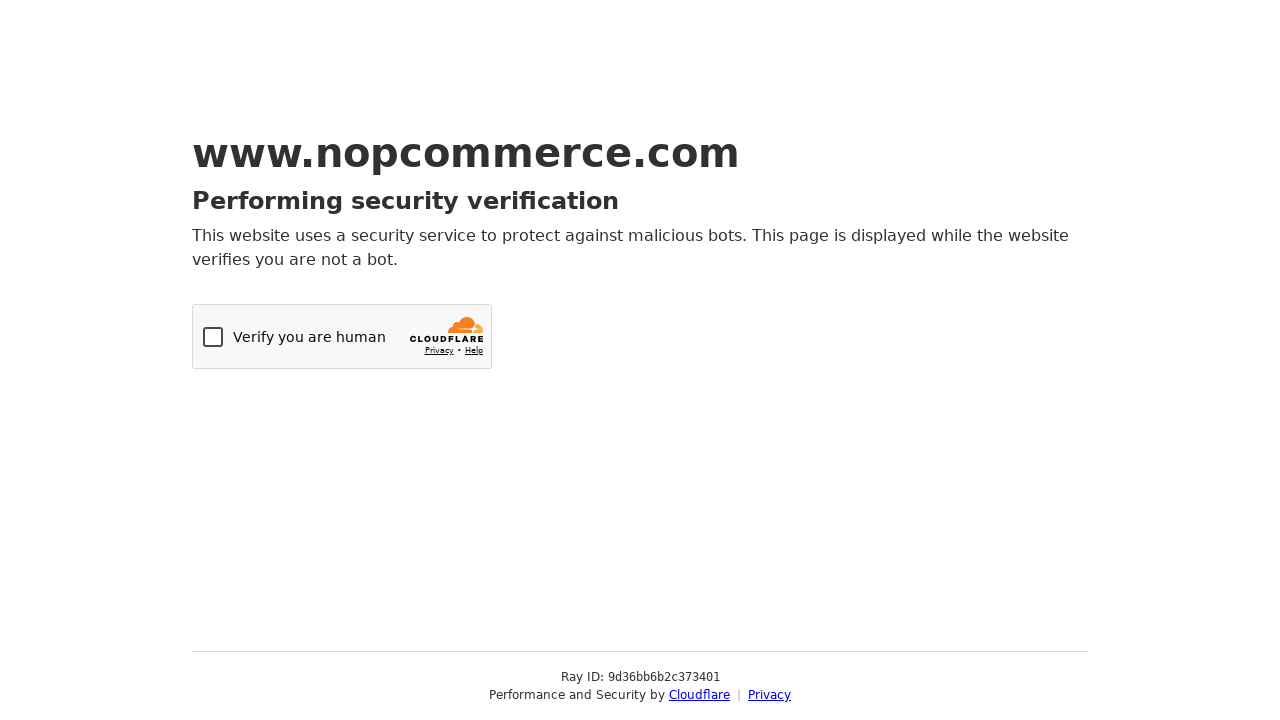